Tests multi-select dropdown functionality by selecting multiple options, verifying selections, and then deselecting all

Starting URL: https://www.letskodeit.com/practice

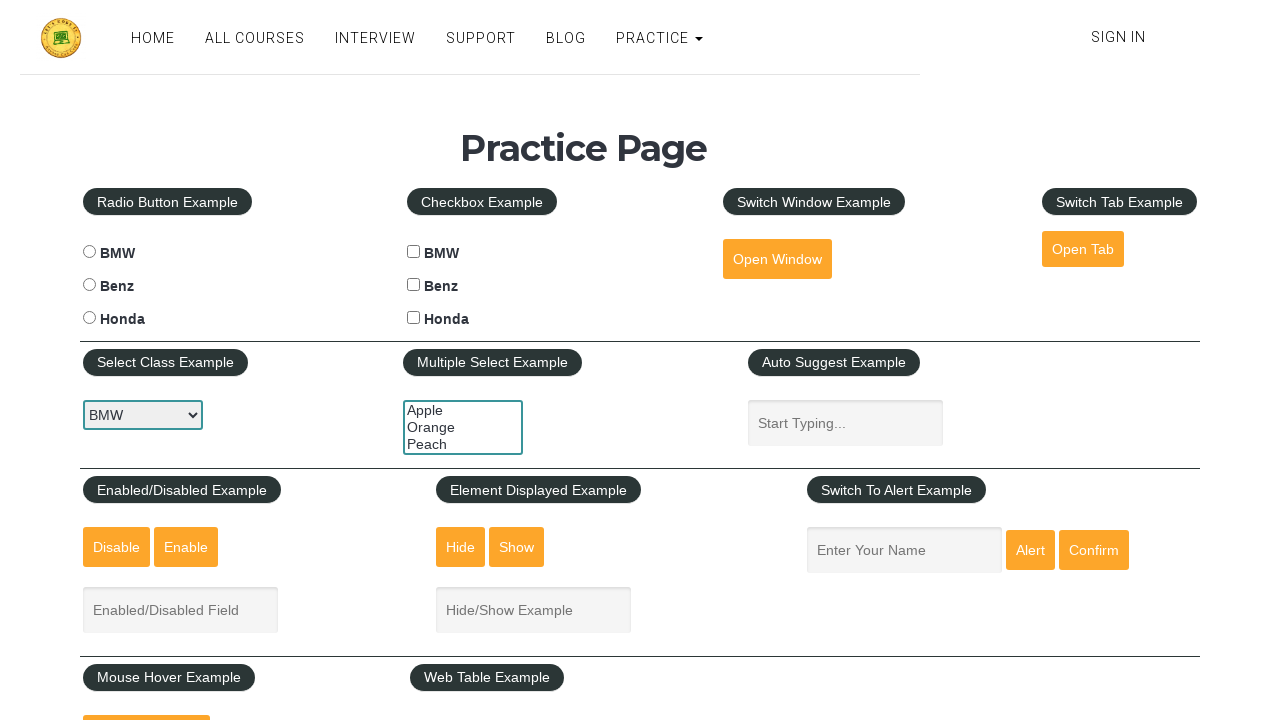

Located multi-select dropdown element
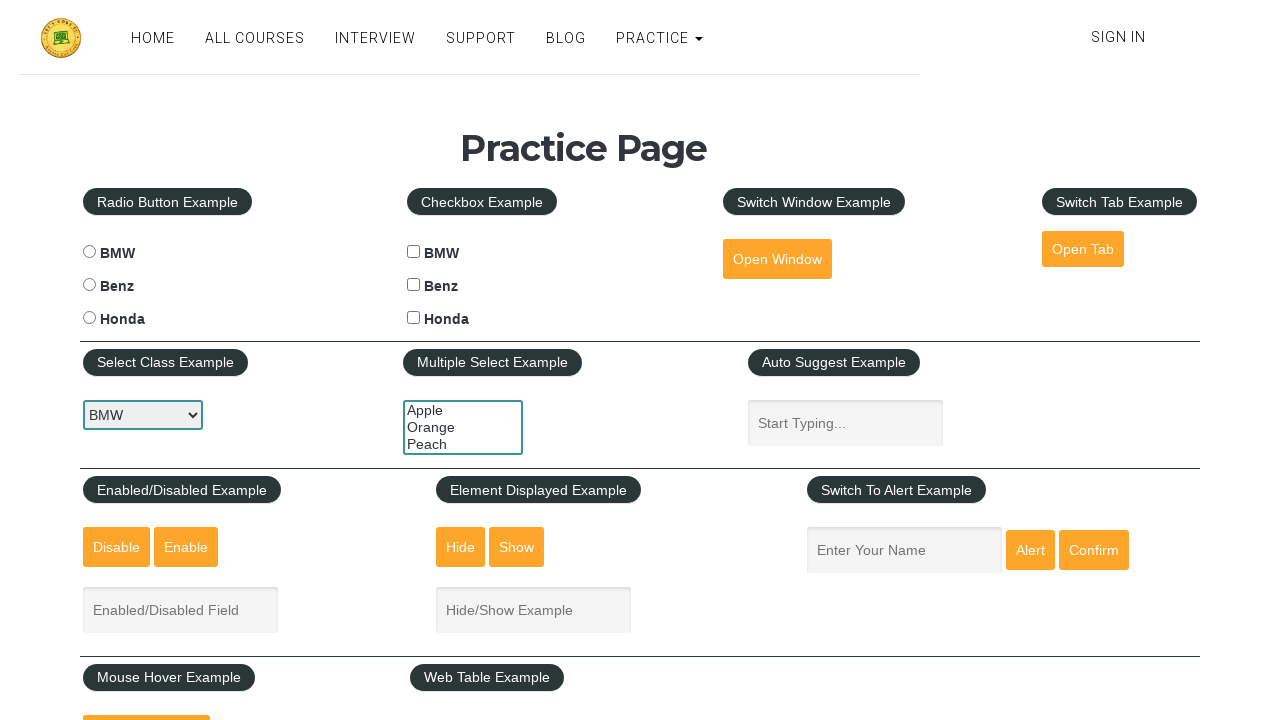

Selected option at index 1 on #multiple-select-example
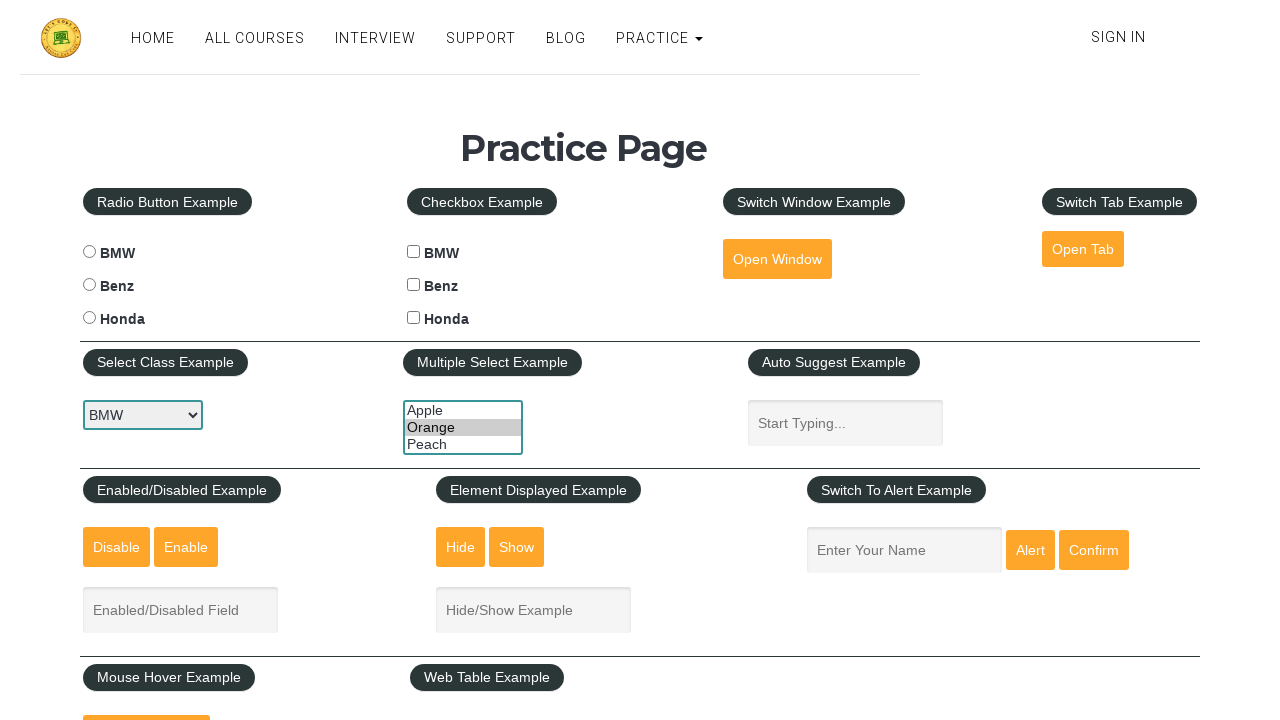

Selected option with value 'apple' on #multiple-select-example
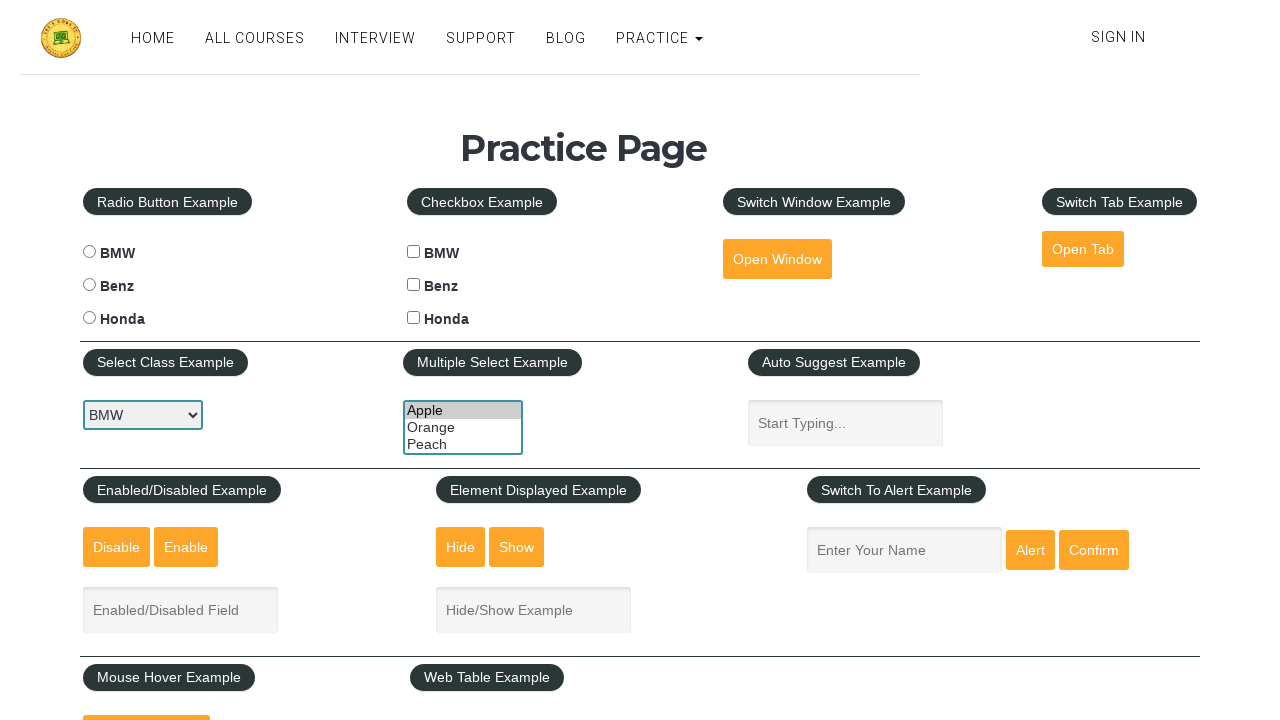

Retrieved all checked options from dropdown
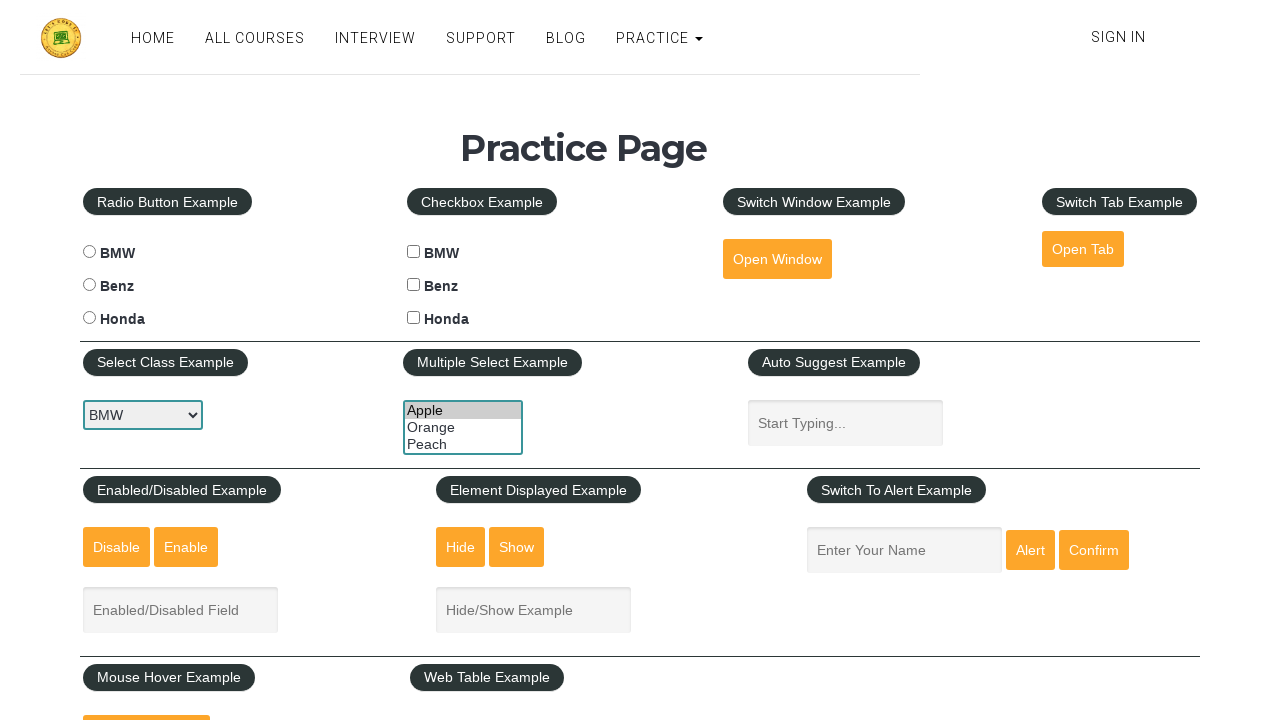

Printed selected option: Apple
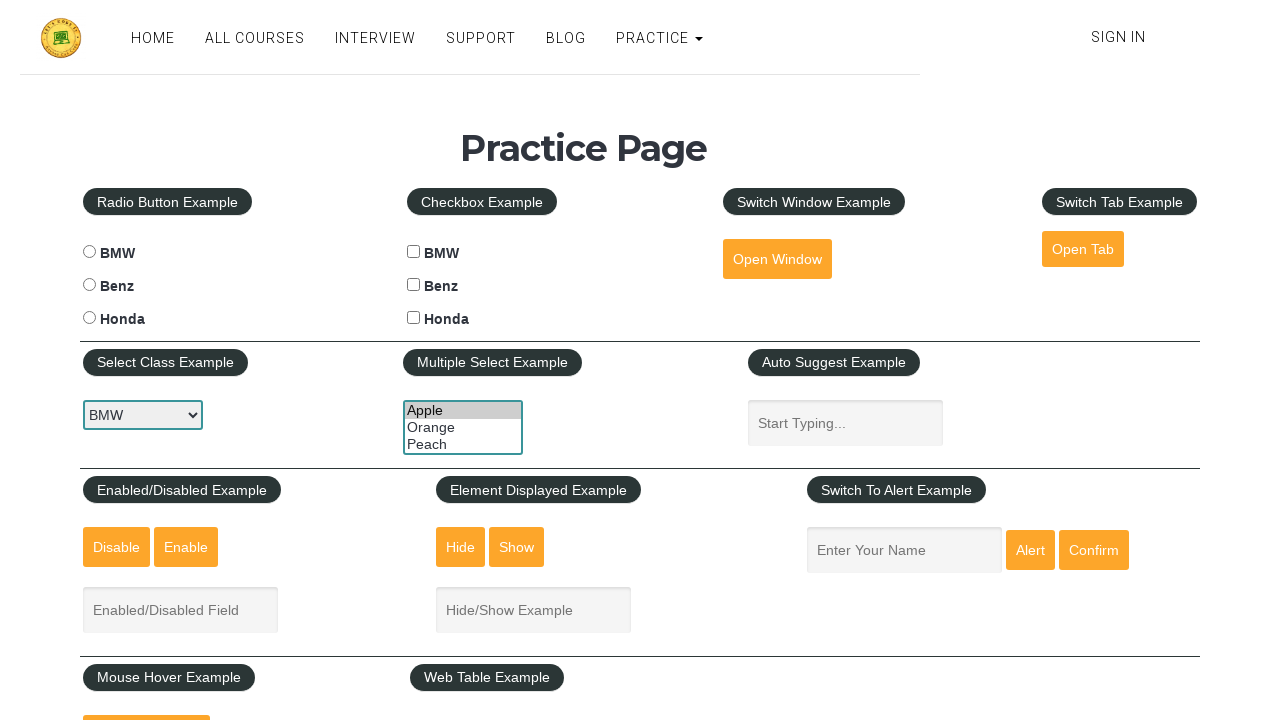

Deselected all options in the multi-select dropdown
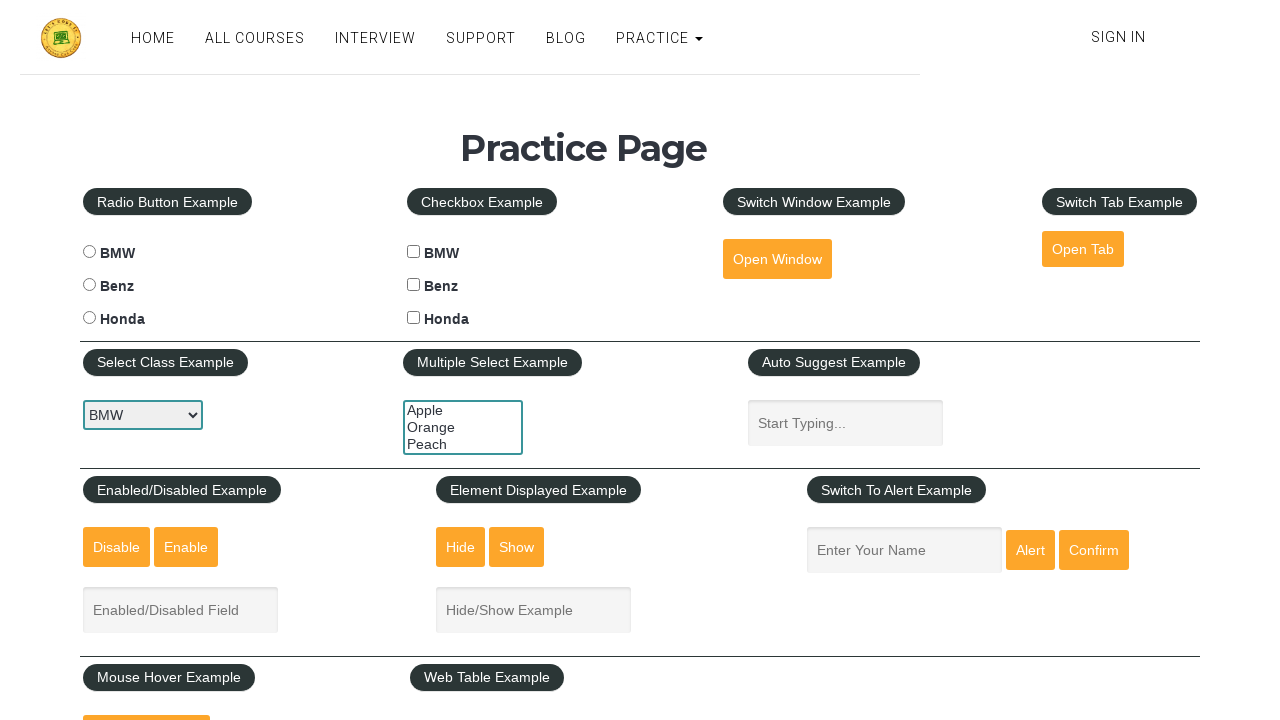

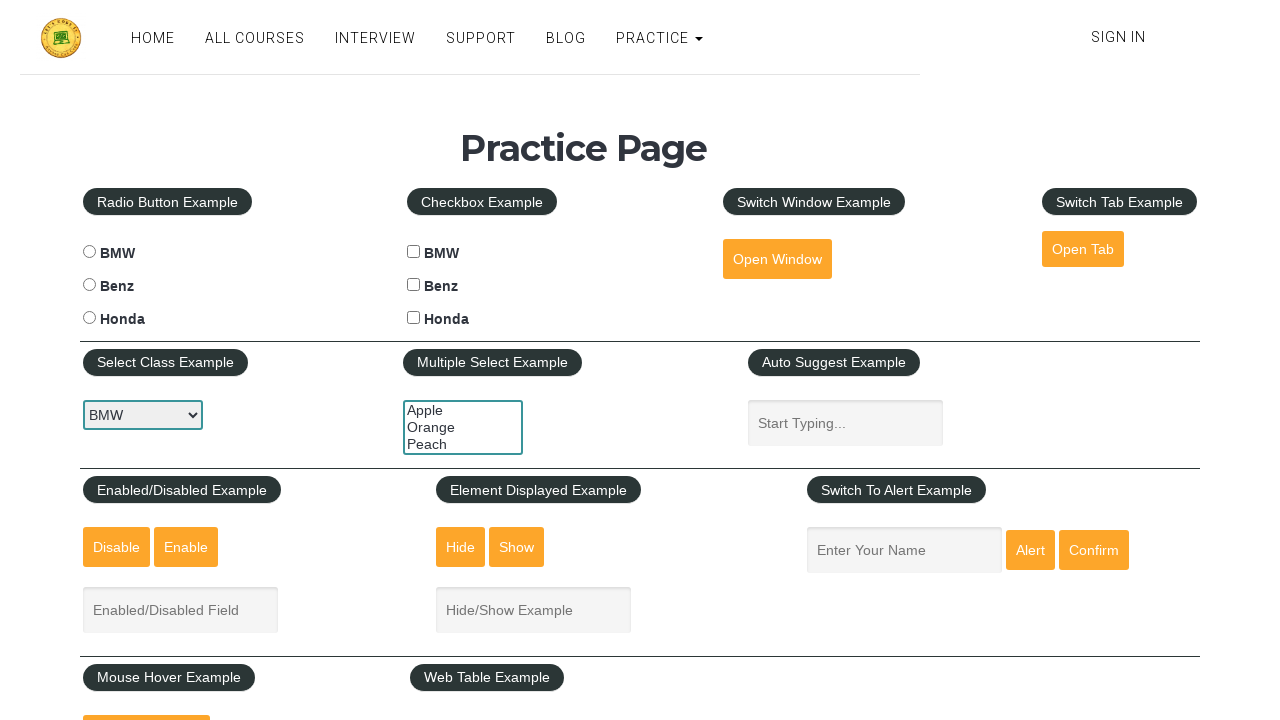